Navigates to the SpiceJet airline website and verifies the page loads successfully.

Starting URL: https://www.spicejet.com/

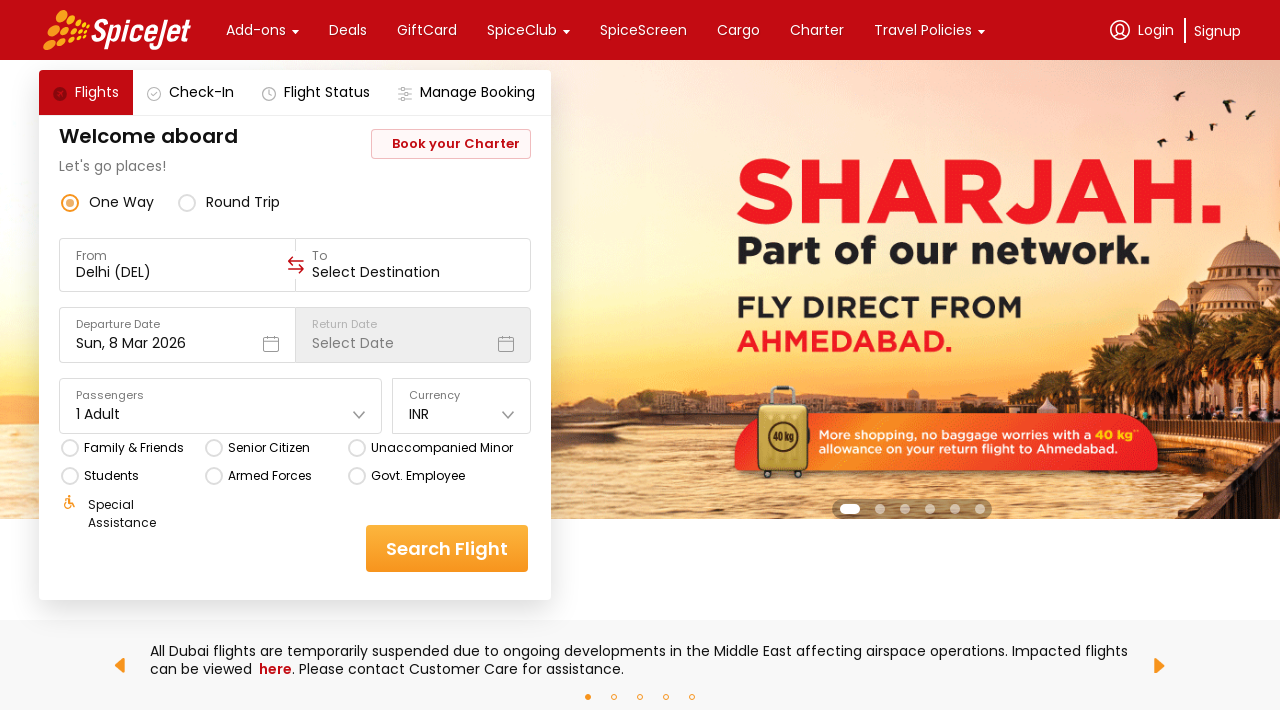

Waited for DOM content to load on SpiceJet website
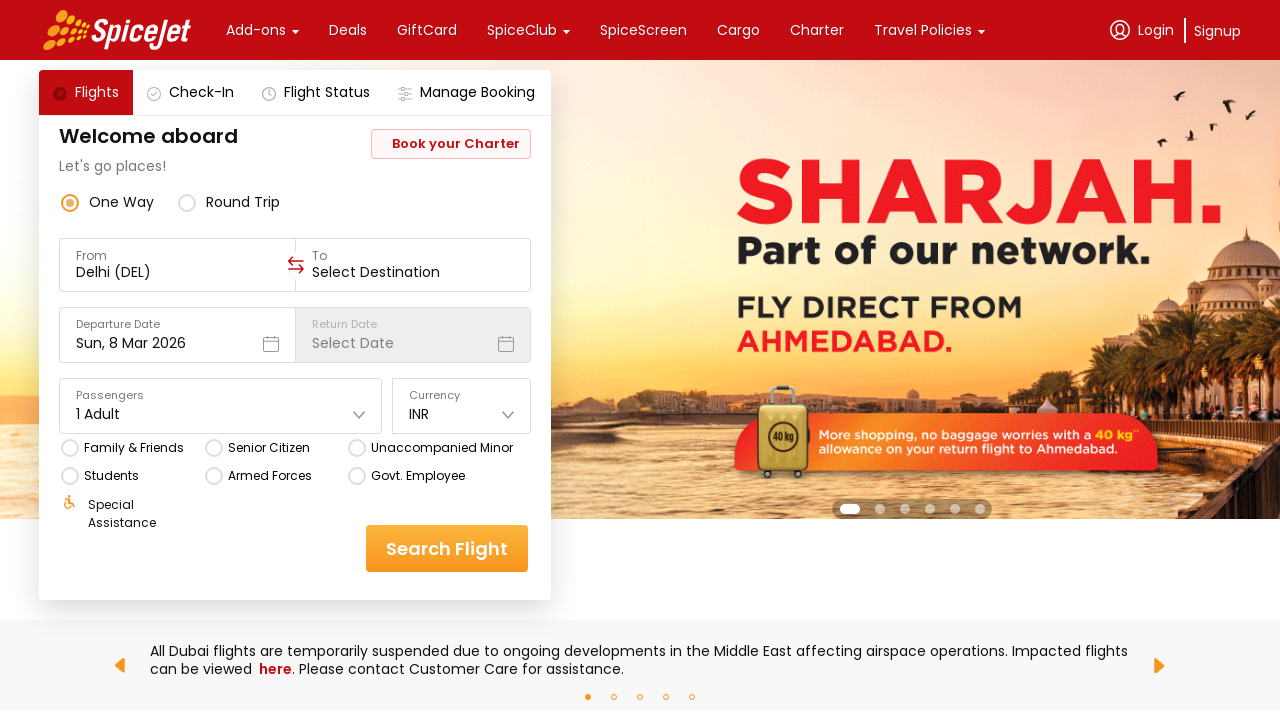

Verified body element is present on page
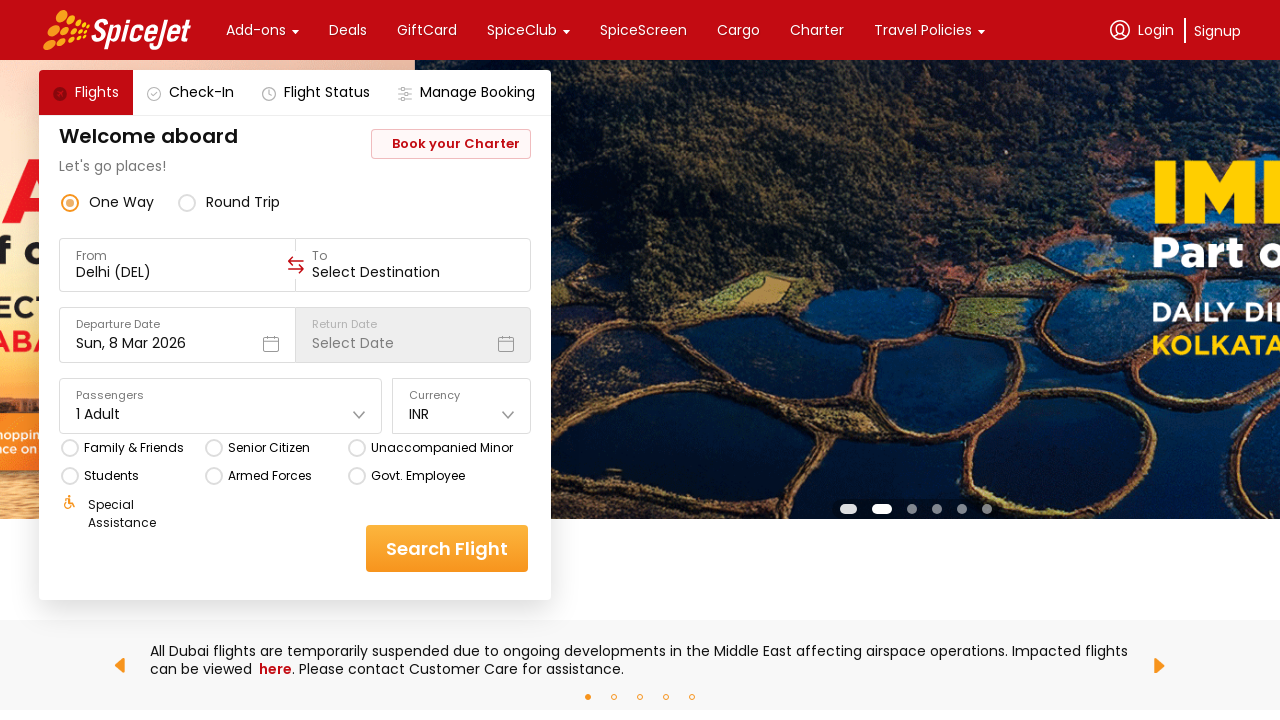

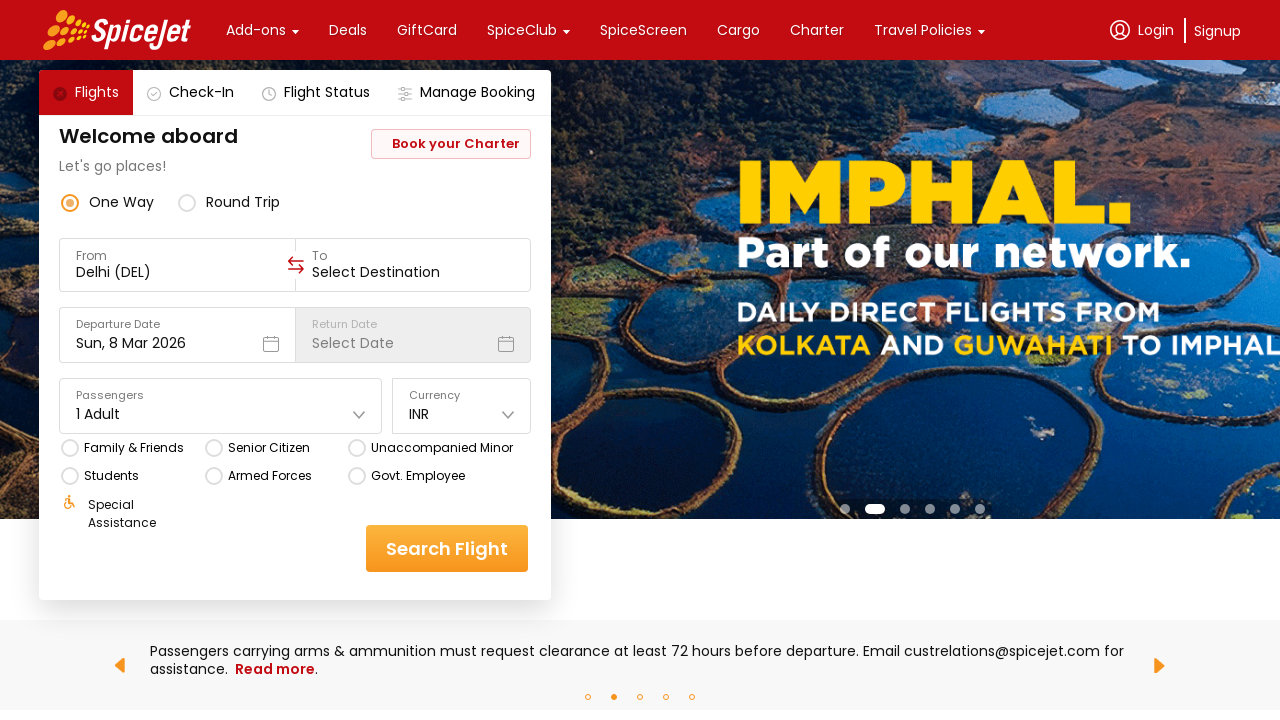